Tests the add/remove elements functionality by clicking the "Add Element" button and verifying a new element appears

Starting URL: https://the-internet.herokuapp.com/add_remove_elements/

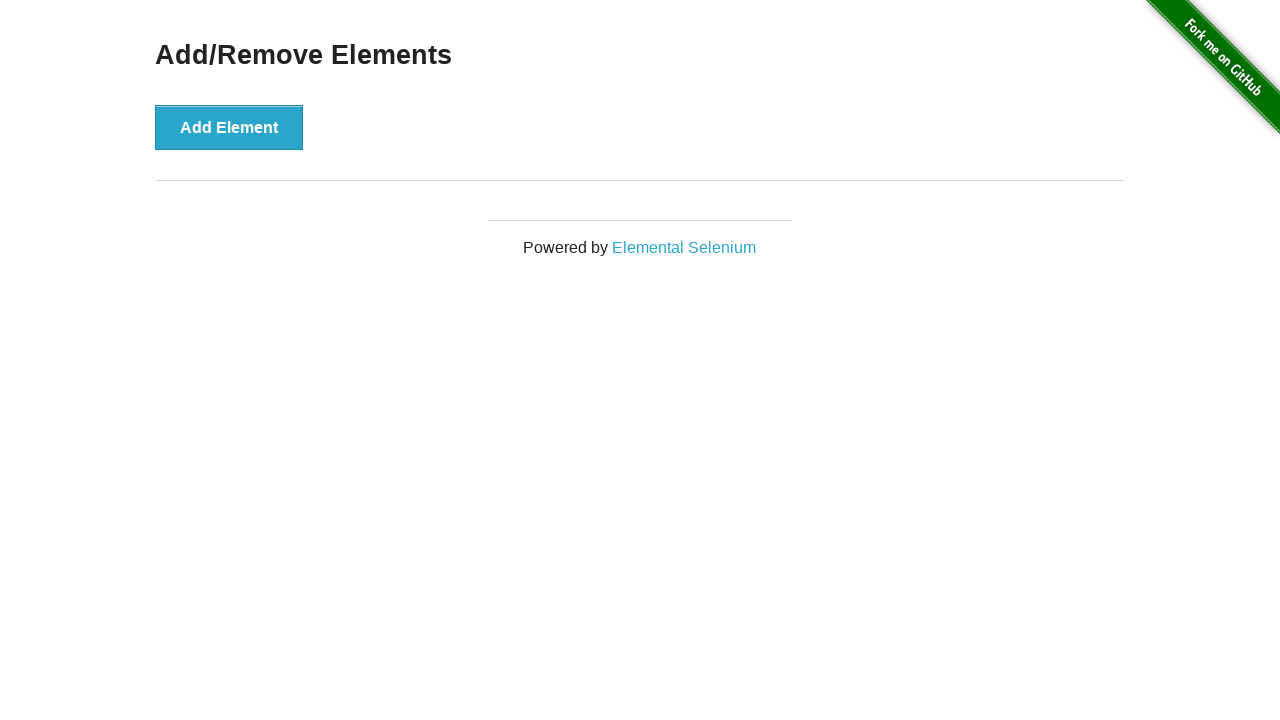

Navigated to add/remove elements page
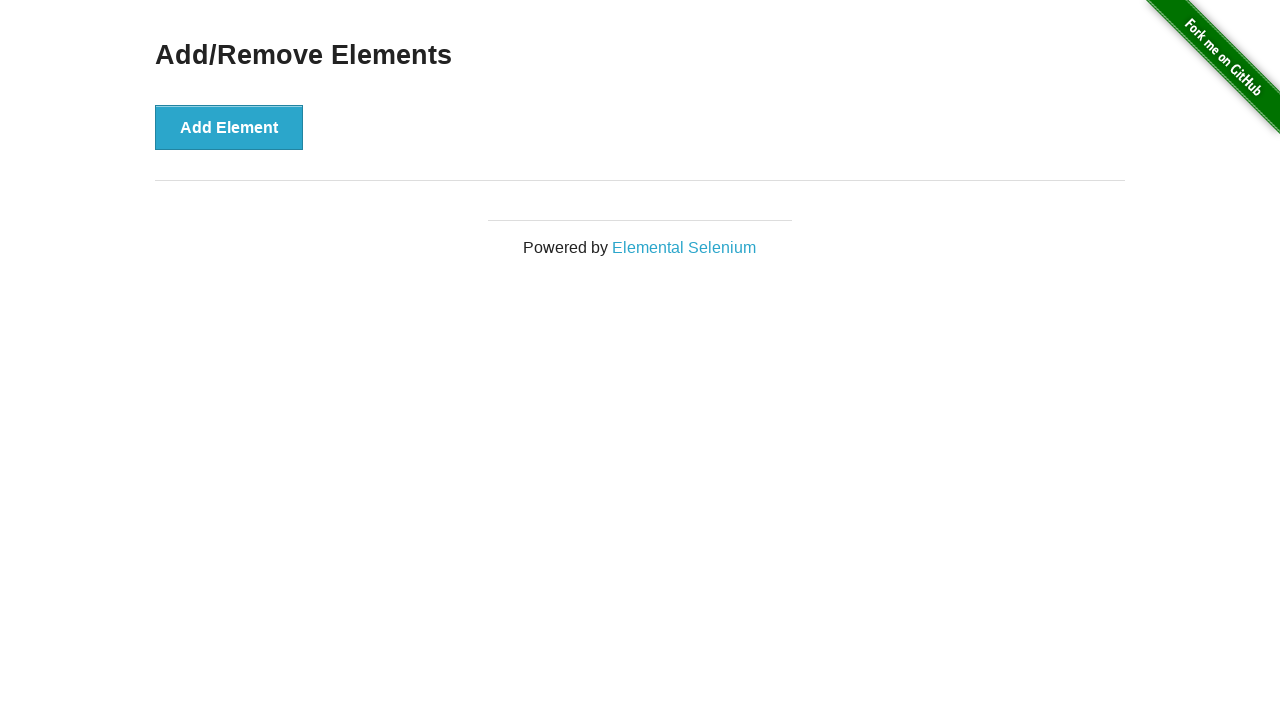

Clicked 'Add Element' button at (229, 127) on button:text('Add Element')
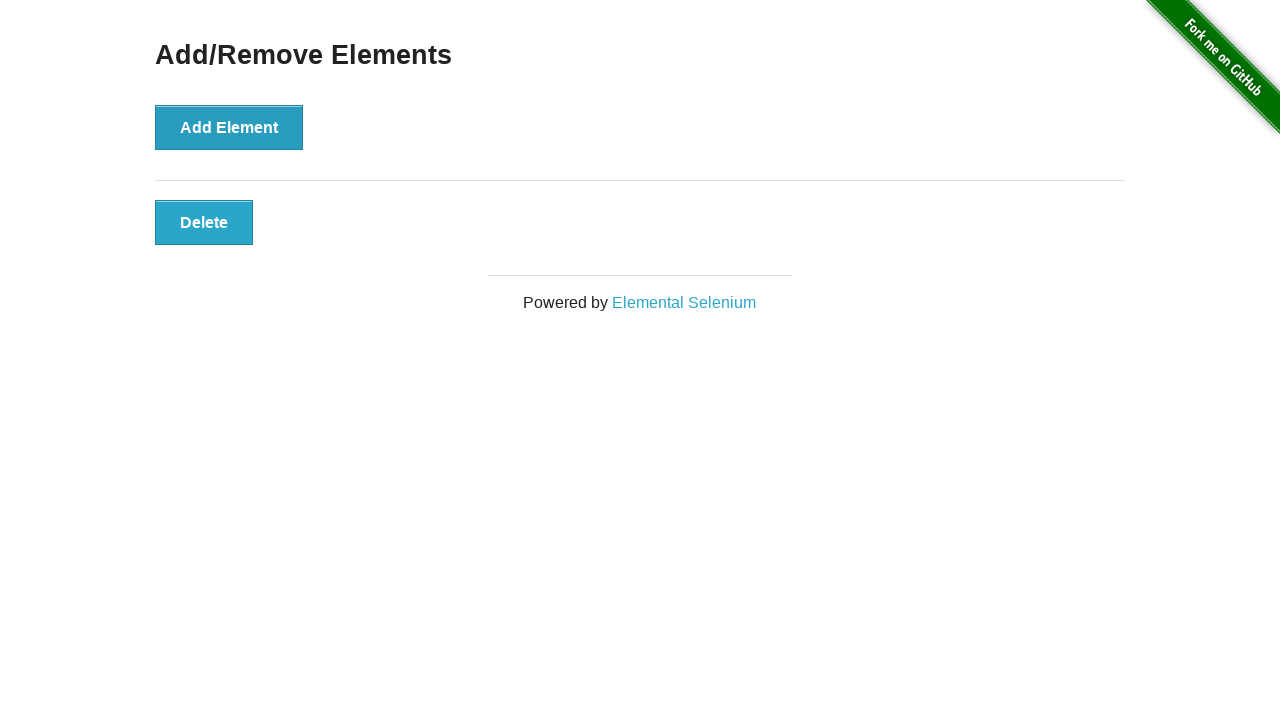

Verified new element with class 'added-manually' is visible
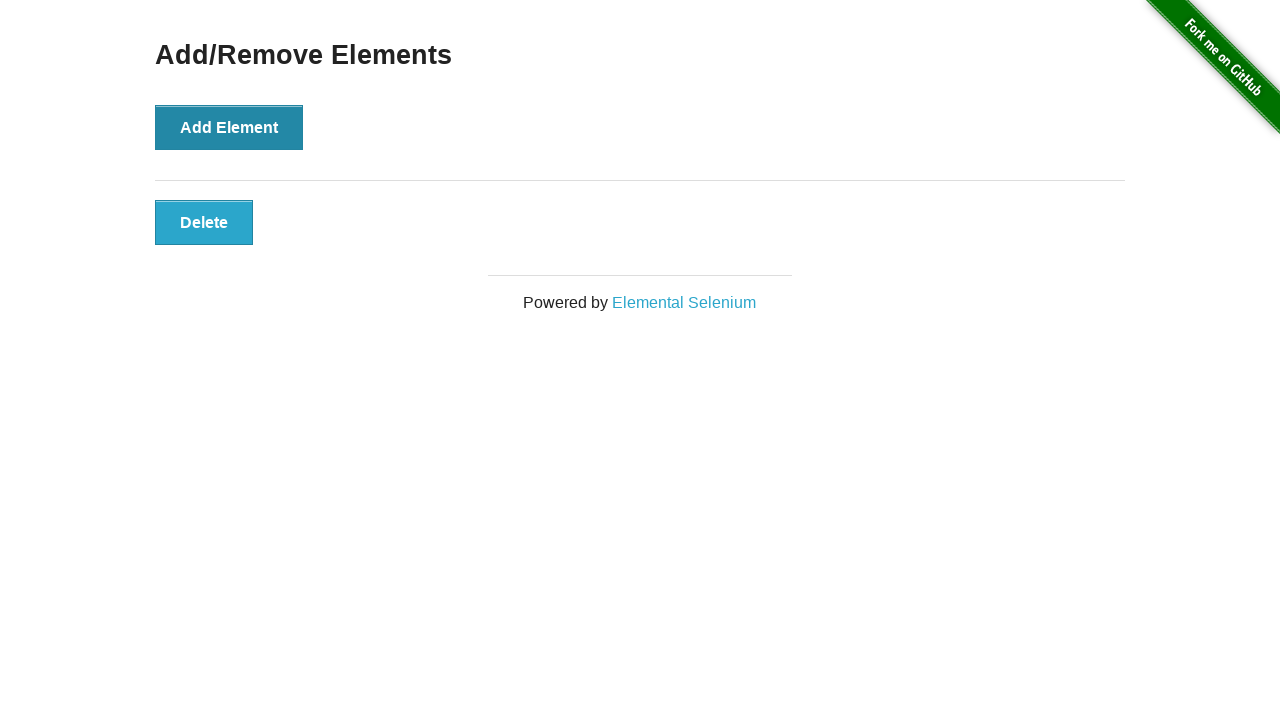

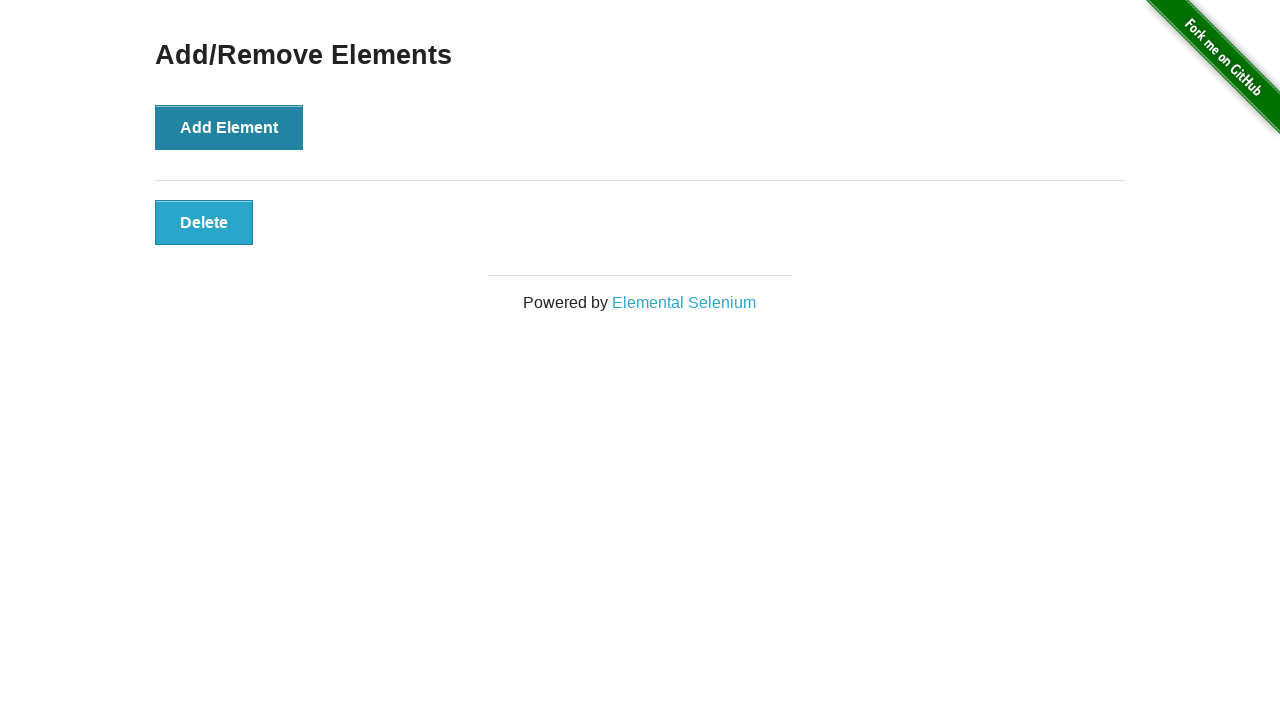